Tests navigation on Tinkoff.ru website by loading the homepage, waiting for the footer to appear, and clicking on the "Payments" link in the footer.

Starting URL: https://www.tinkoff.ru

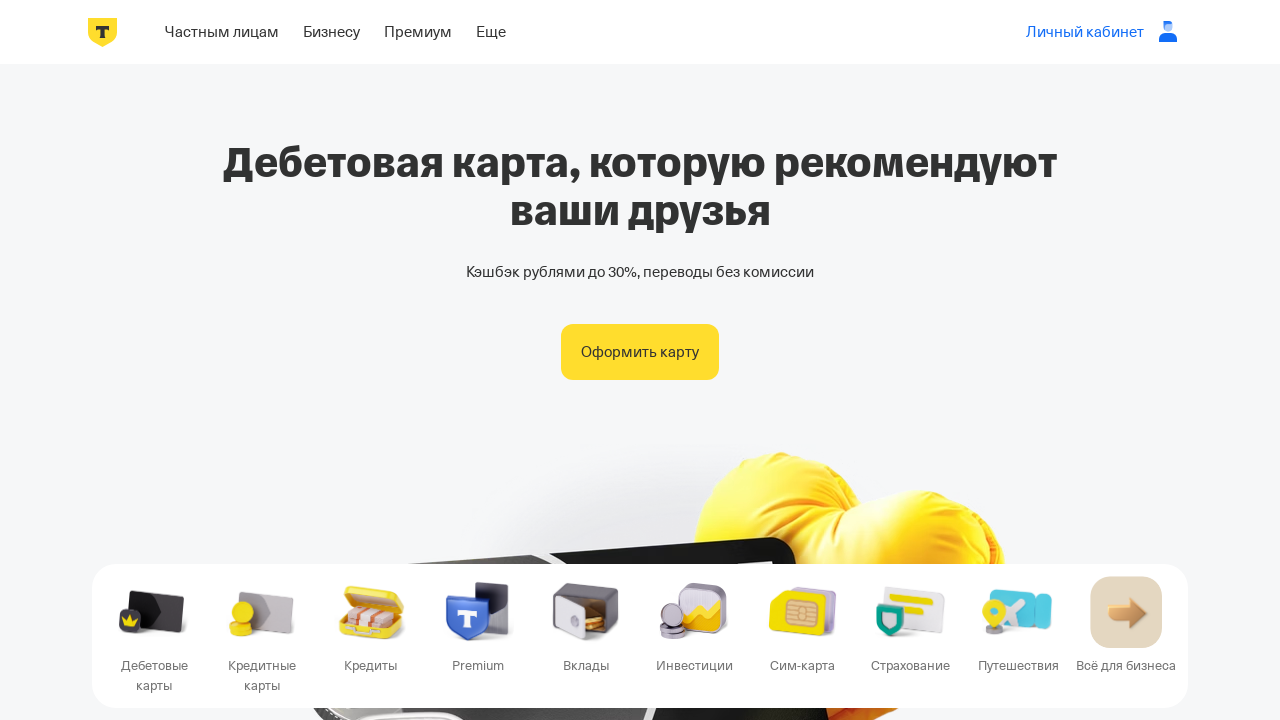

Navigated to Tinkoff.ru homepage
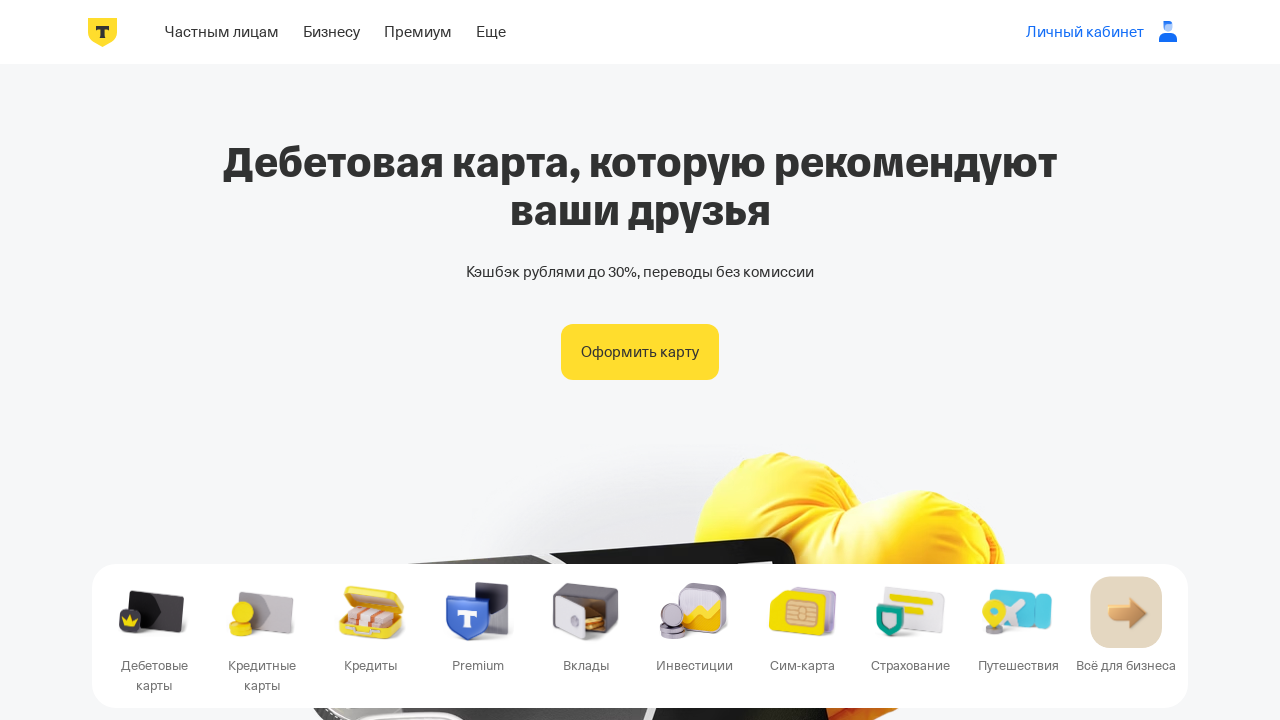

Footer element appeared on the page
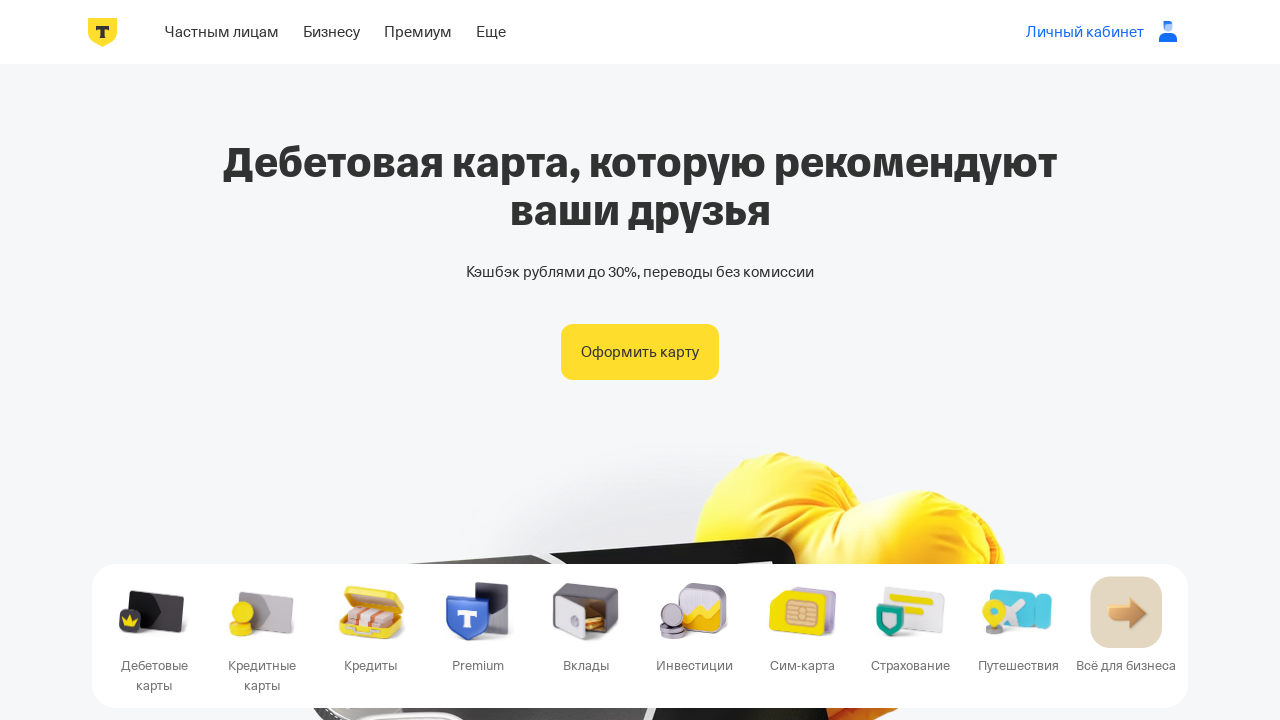

Located footer element
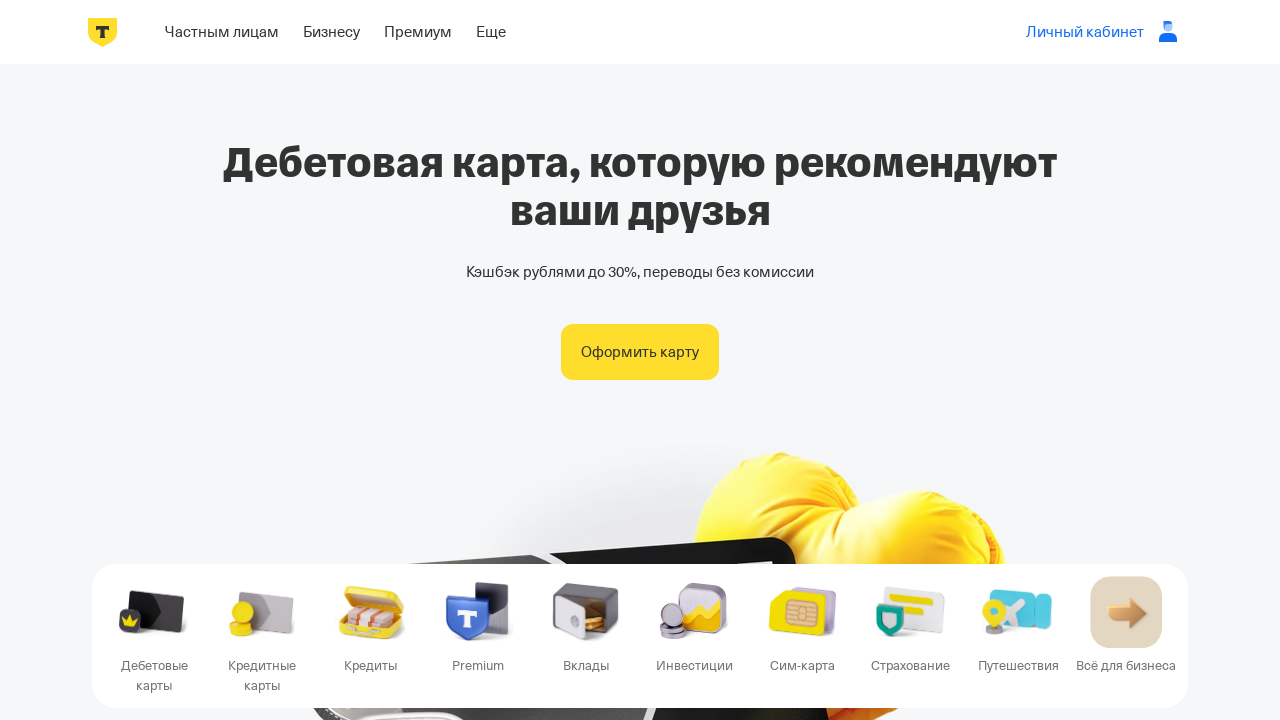

Clicked on 'Payments' link in footer at (1074, 360) on footer >> [href='/payments/']
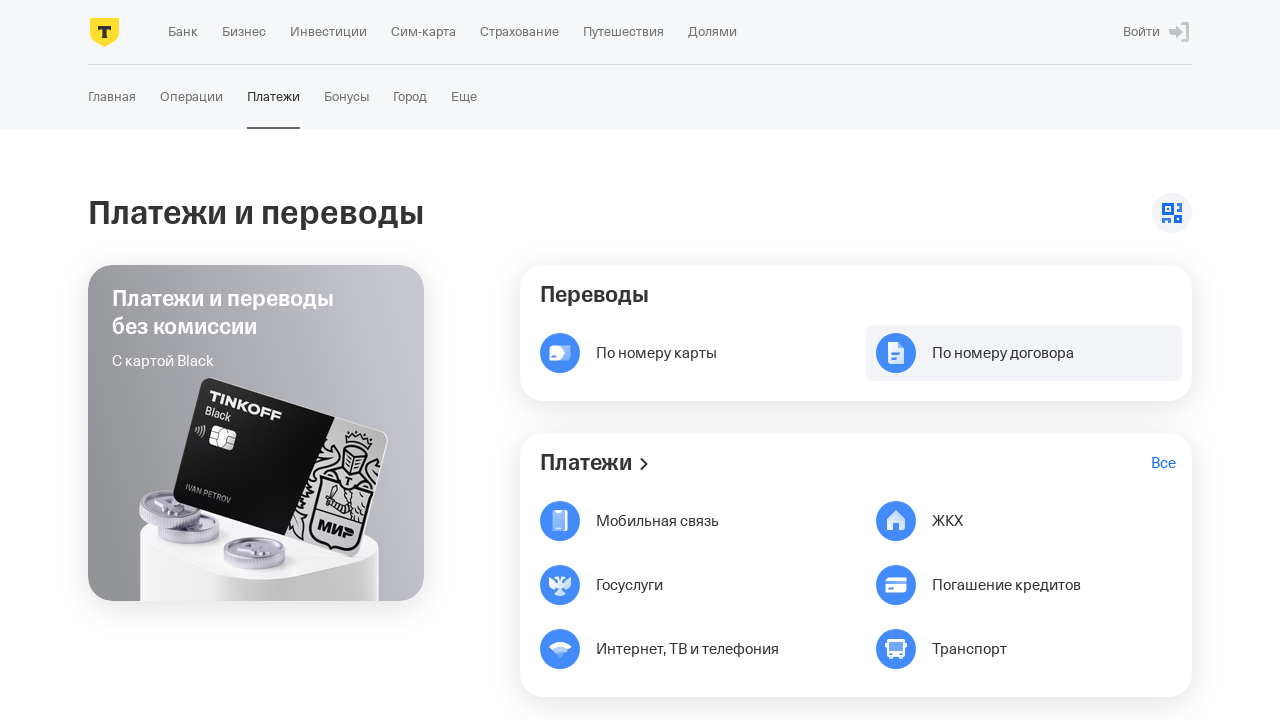

Payments page loaded successfully (network idle)
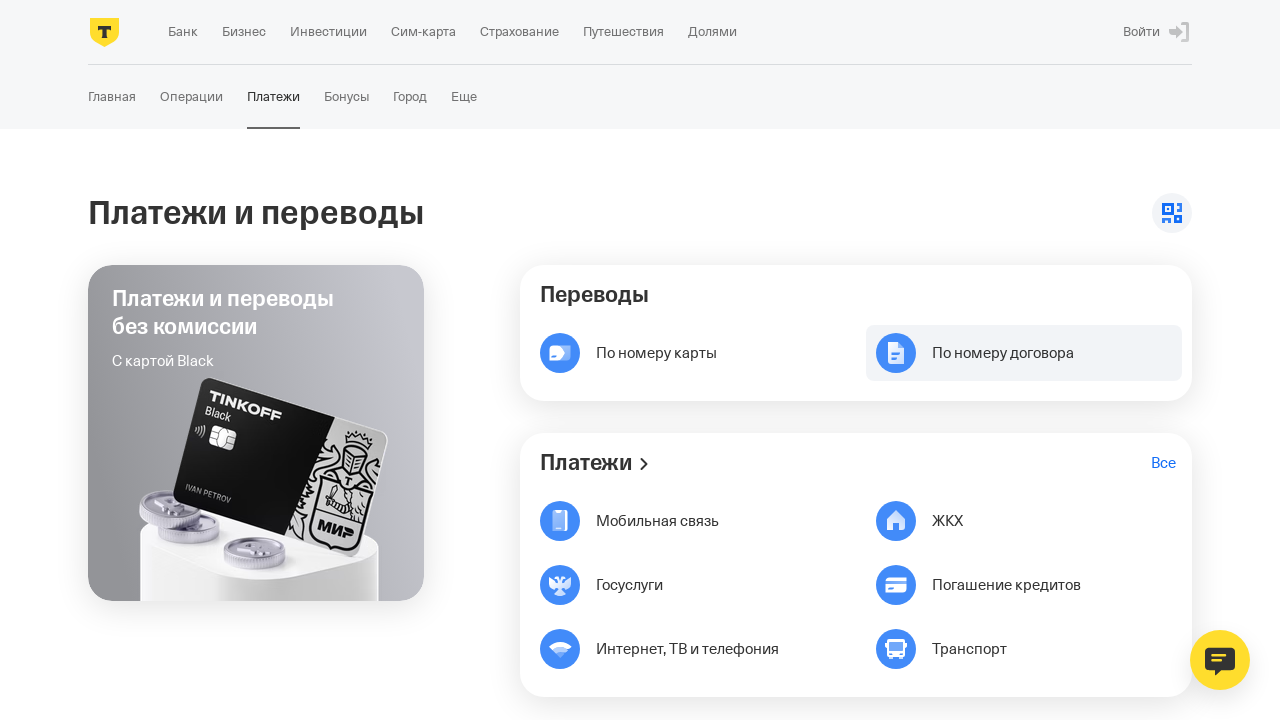

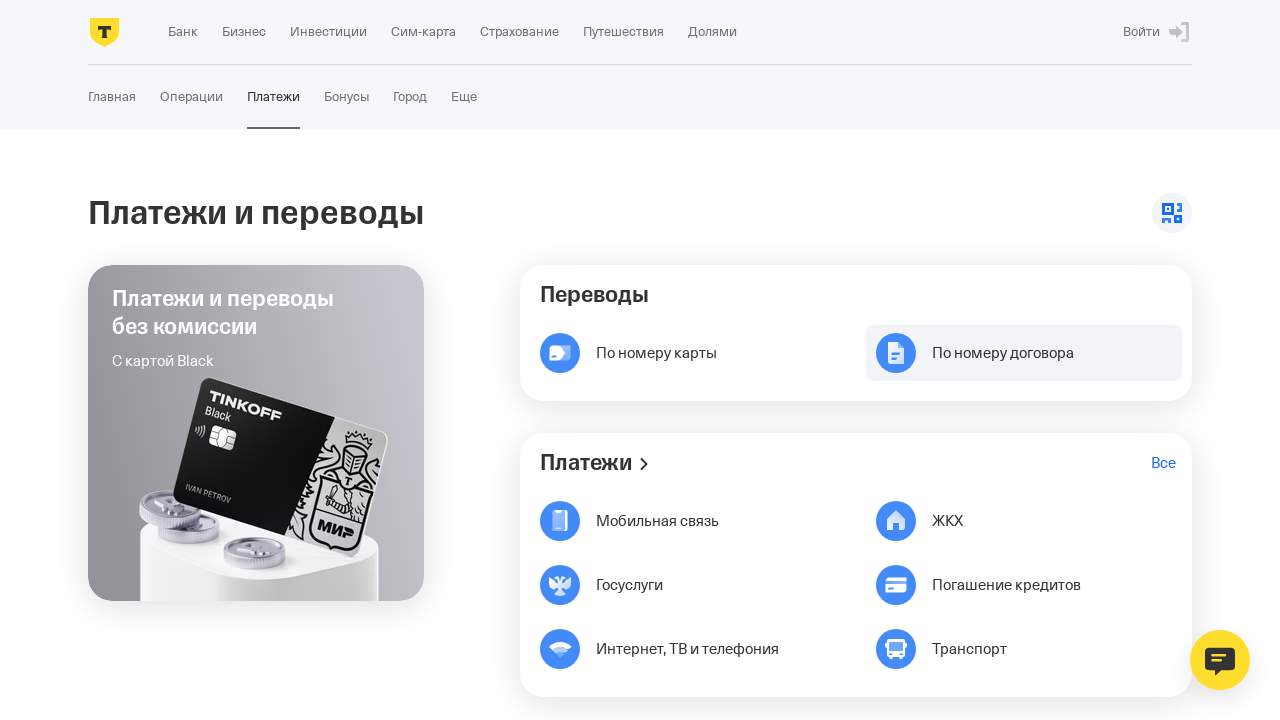